Tests flight booking workflow on BlazeDemo by selecting cities, finding the cheapest flight, and proceeding to booking

Starting URL: https://blazedemo.com/

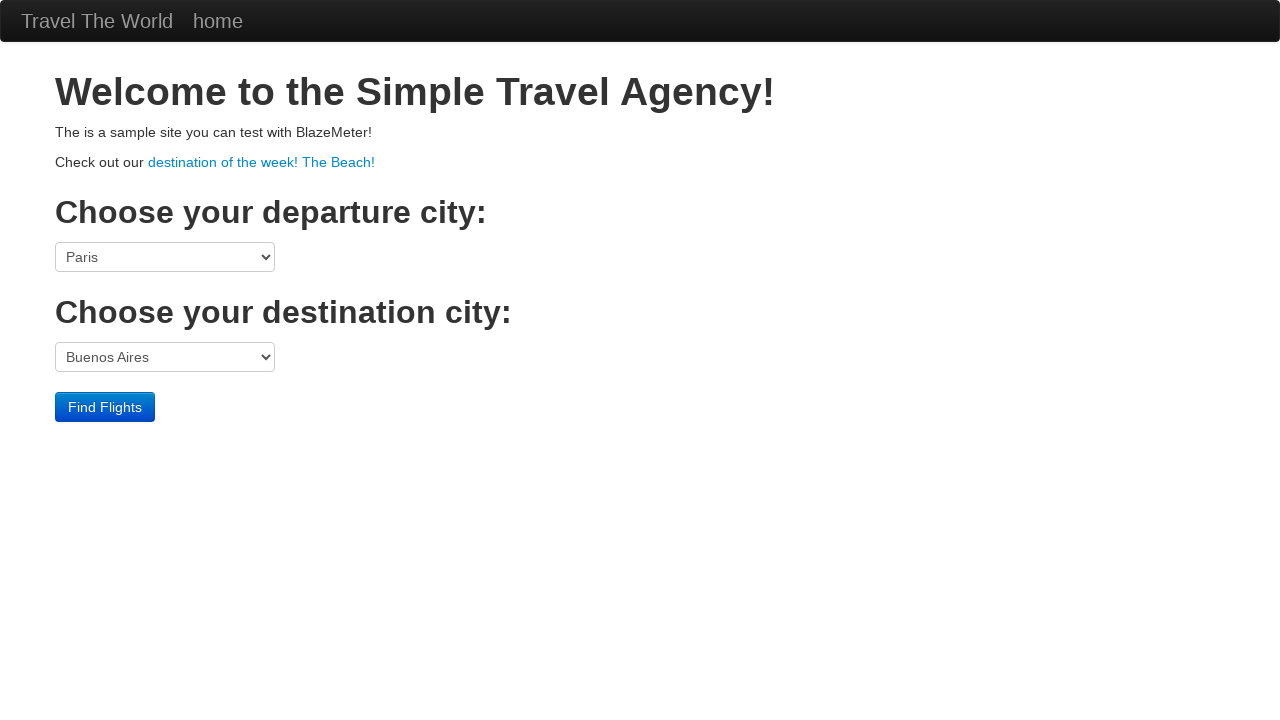

Clicked on 'The Beach' link at (262, 162) on xpath=//a[contains(text(),'The Beach')]
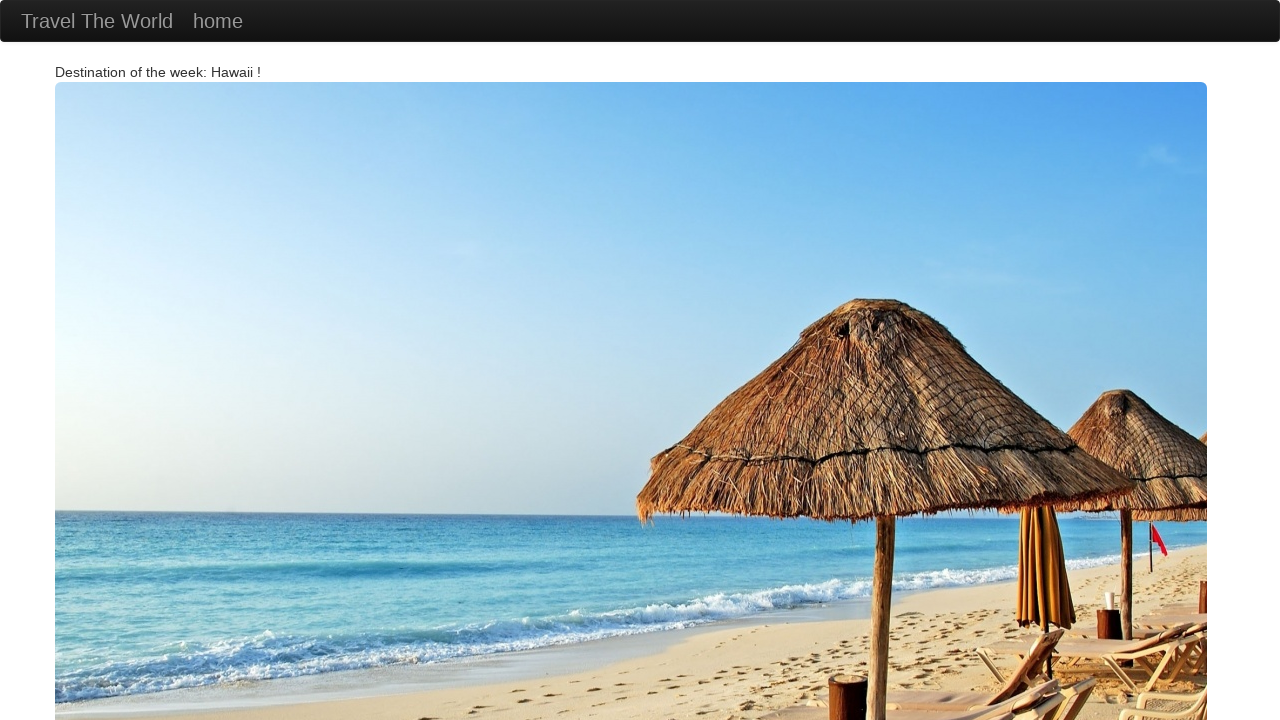

Navigated back to main page
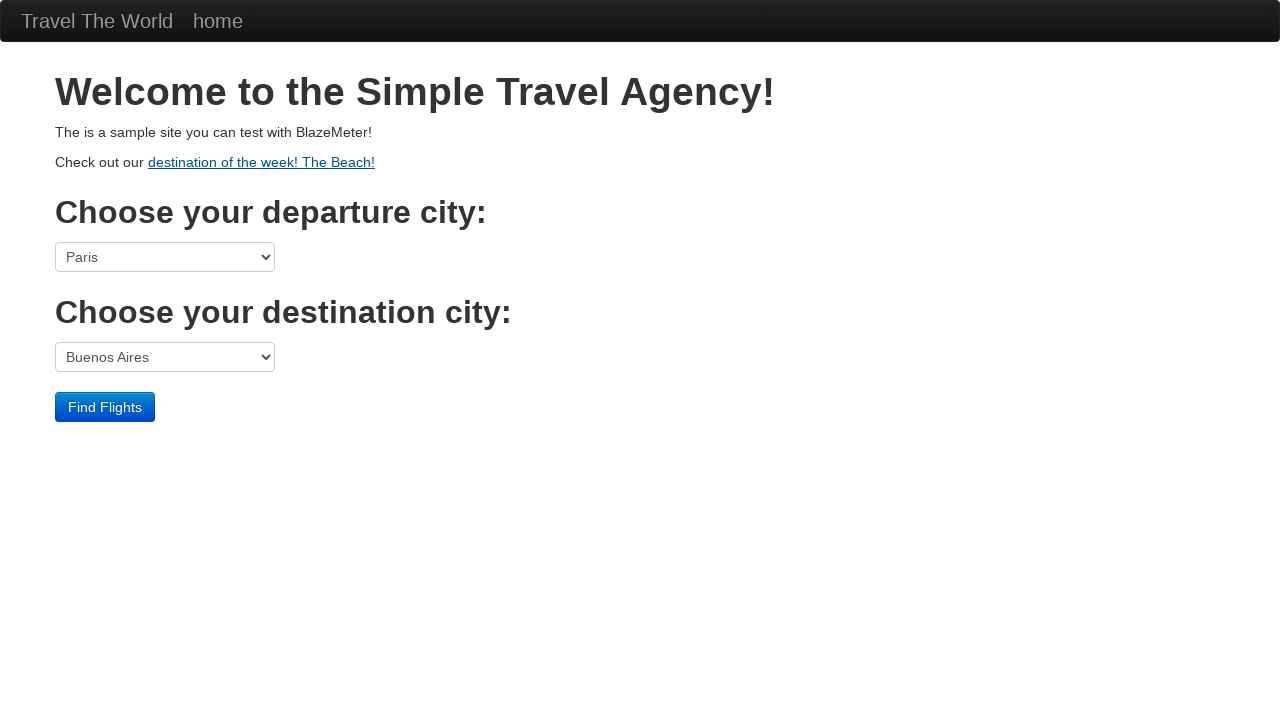

Selected Boston as departure city on select[name='fromPort']
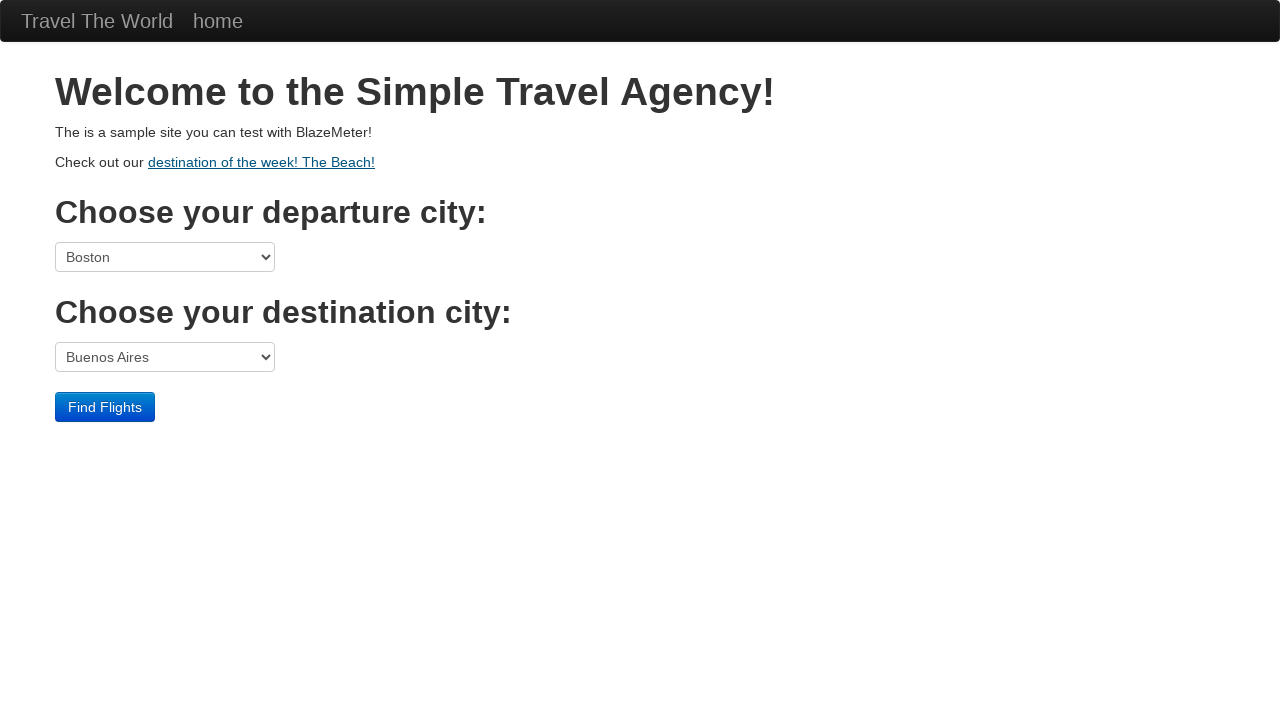

Selected London as destination city on select[name='toPort']
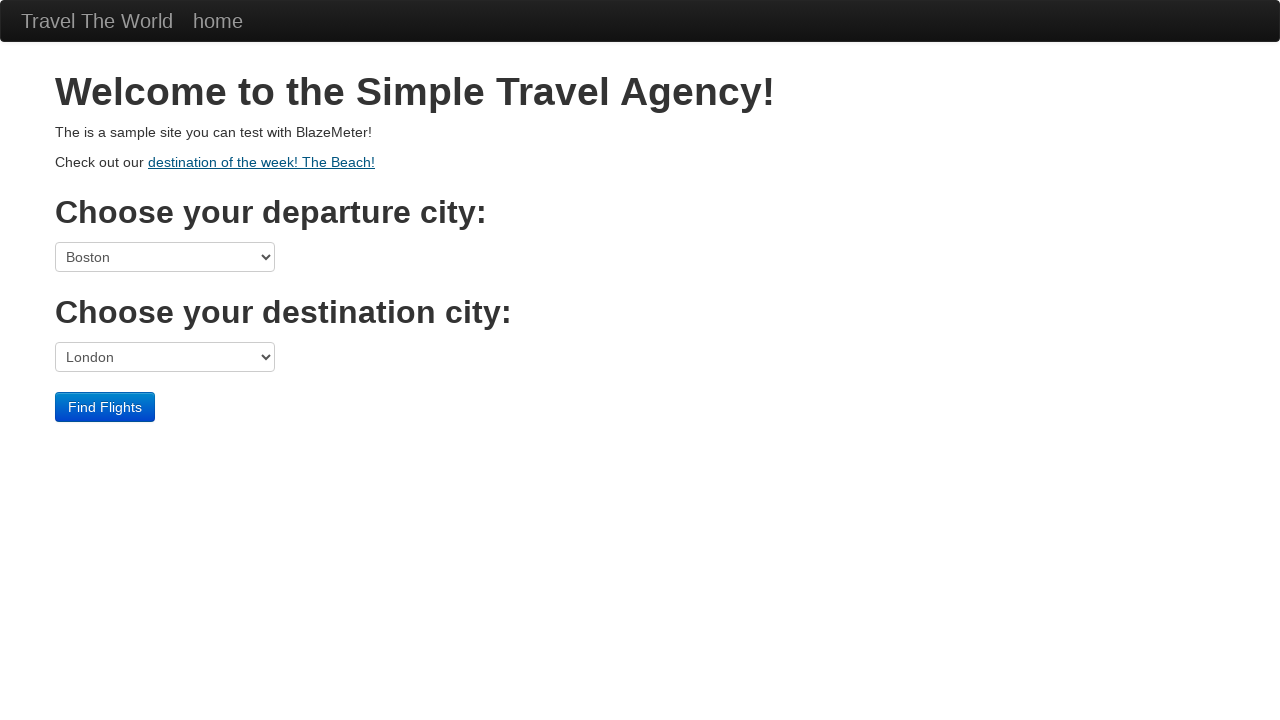

Clicked Find Flights button at (105, 407) on input.btn.btn-primary
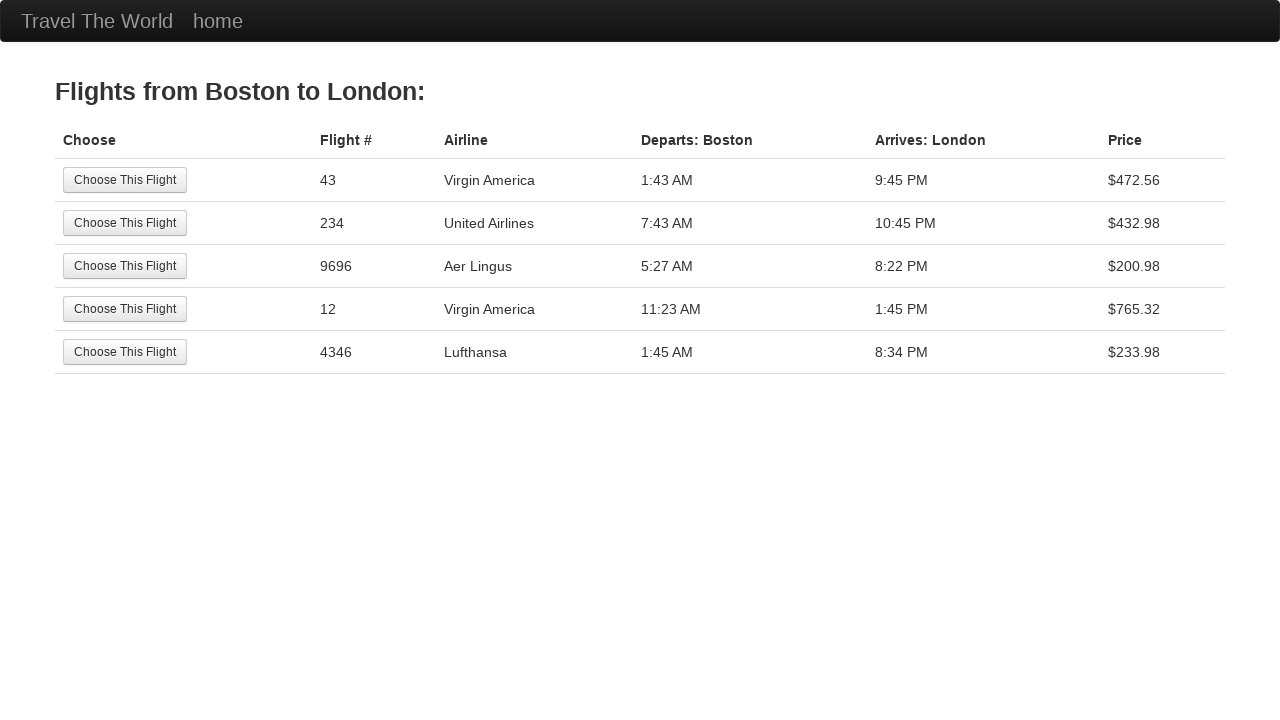

Flight results loaded
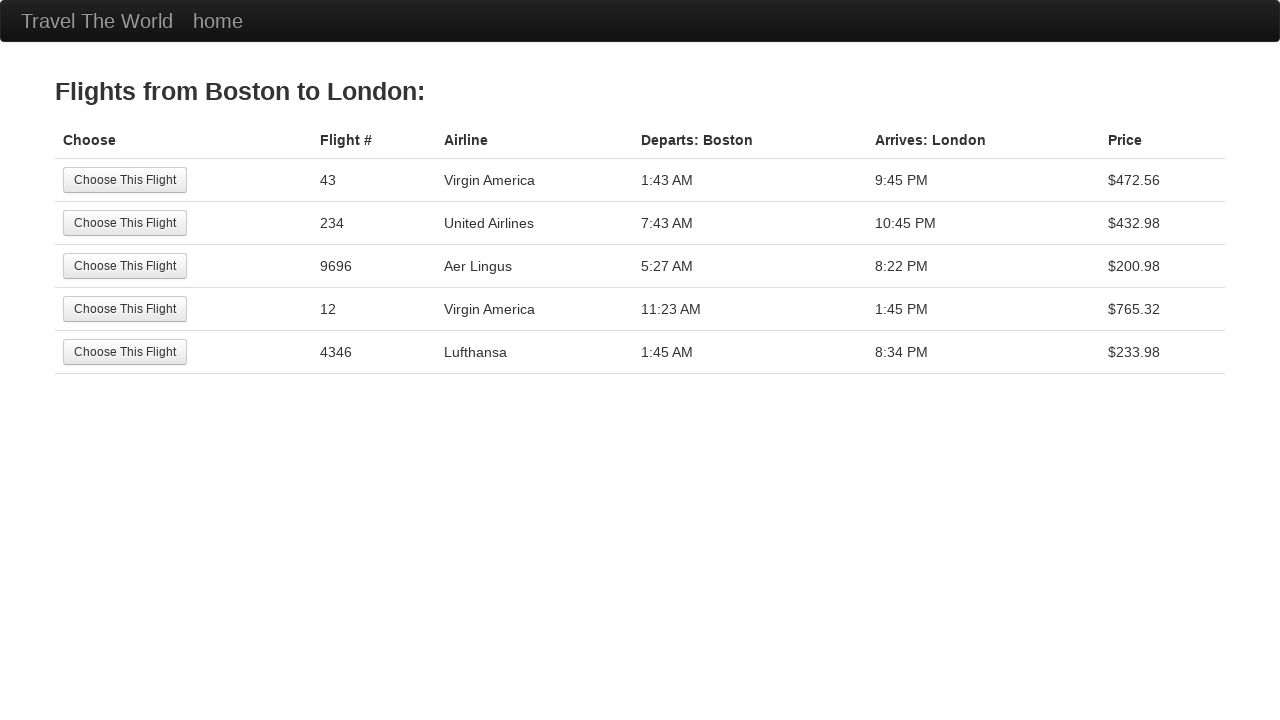

Retrieved all flight price elements
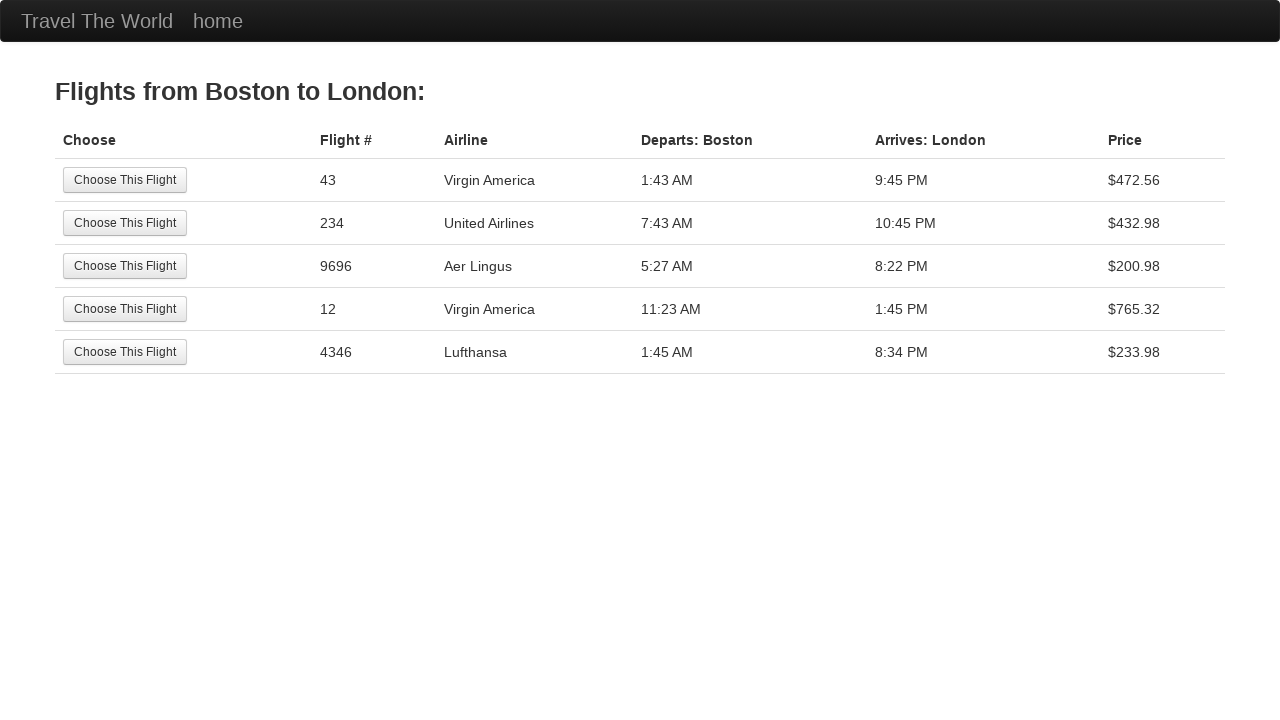

Extracted 5 flight prices from results
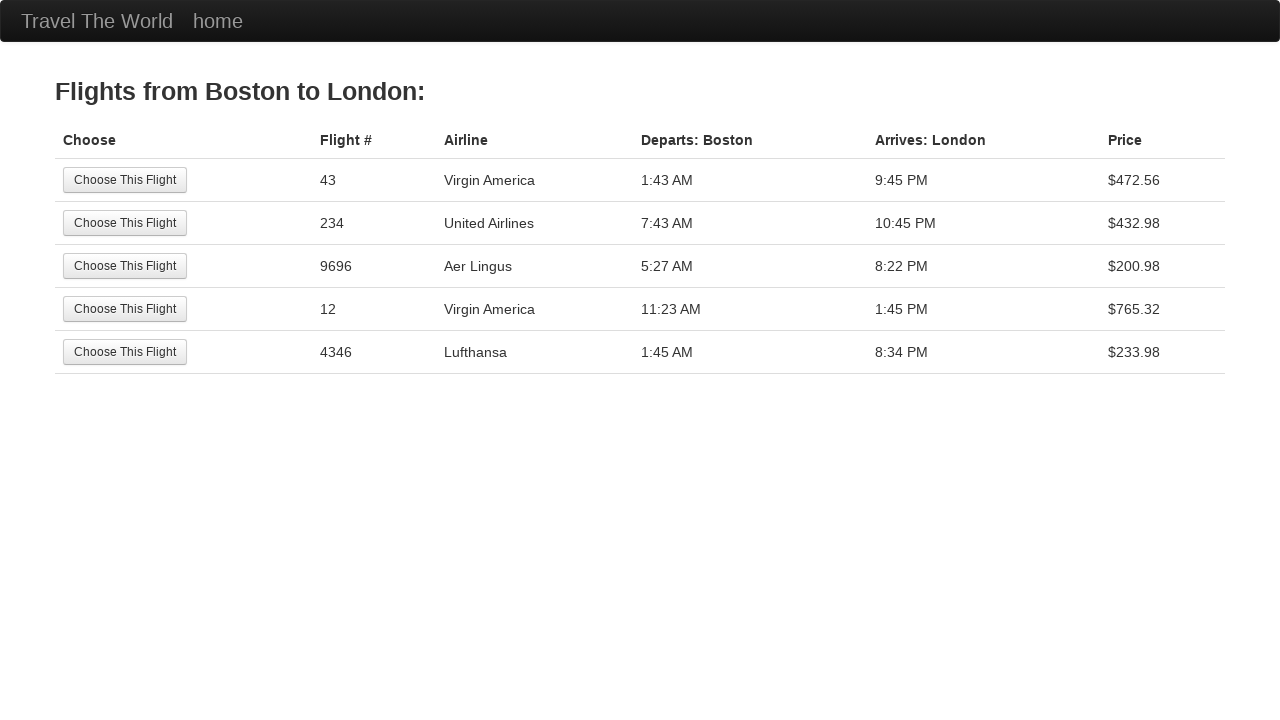

Found cheapest flight price: $200.98
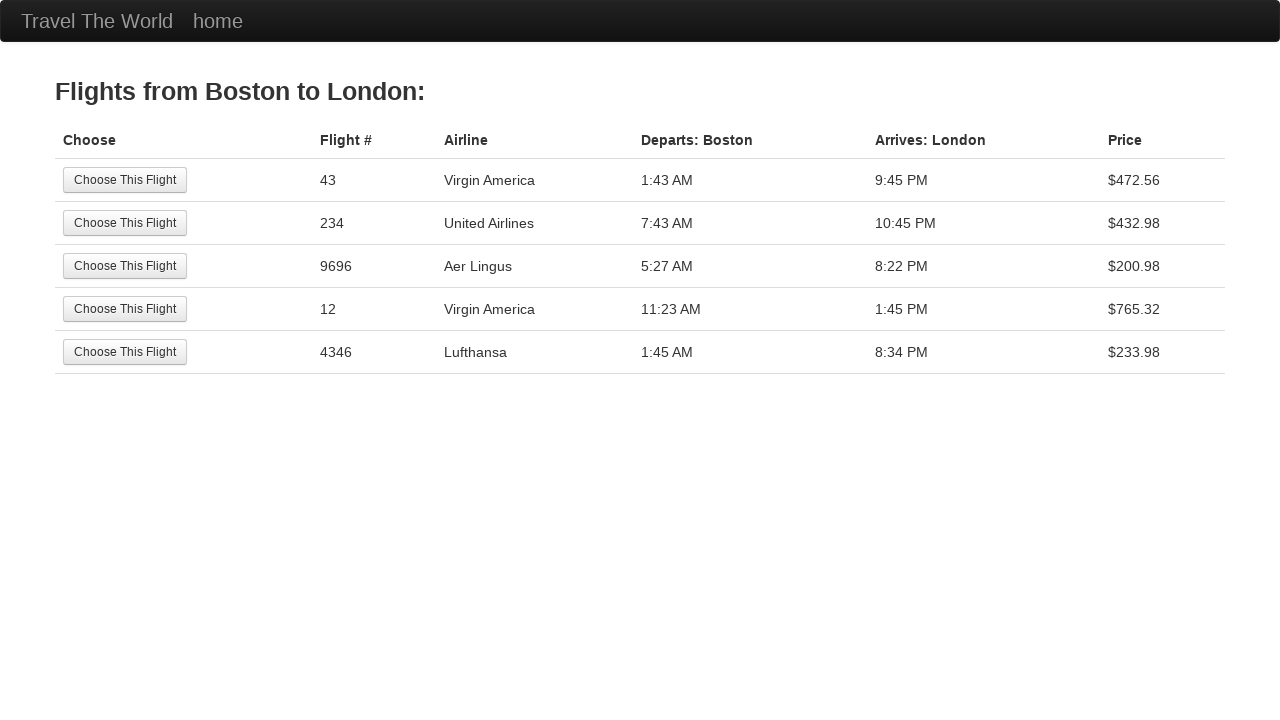

Clicked 'Choose This Flight' button for cheapest flight ($200.98) at (125, 266) on //td[contains(text(),'200.98')]/preceding-sibling::td/child::input[@value='Choos
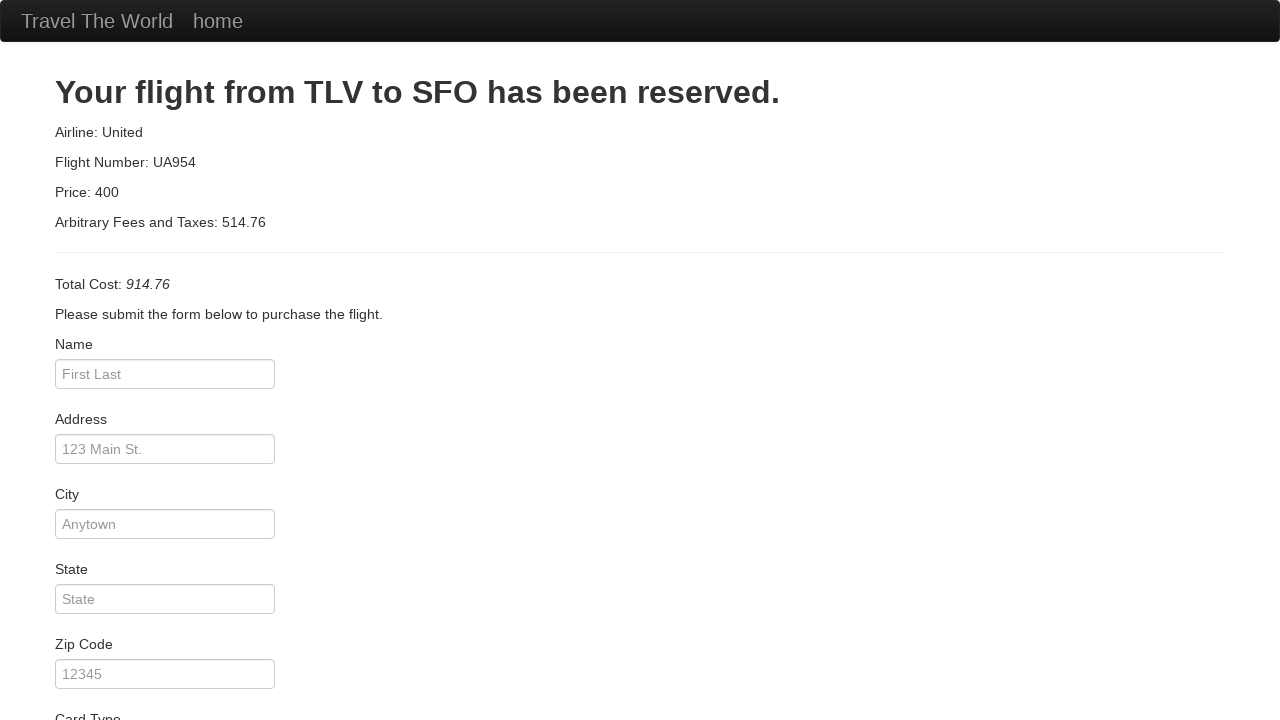

Booking page loaded
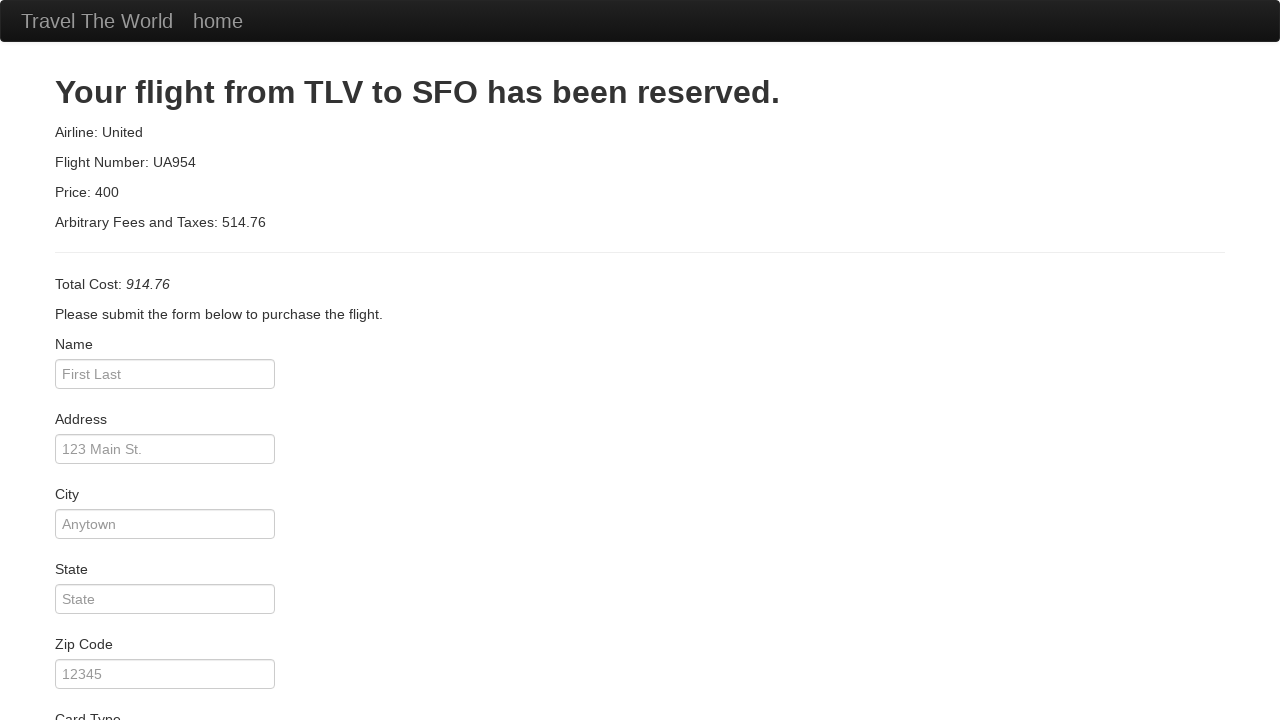

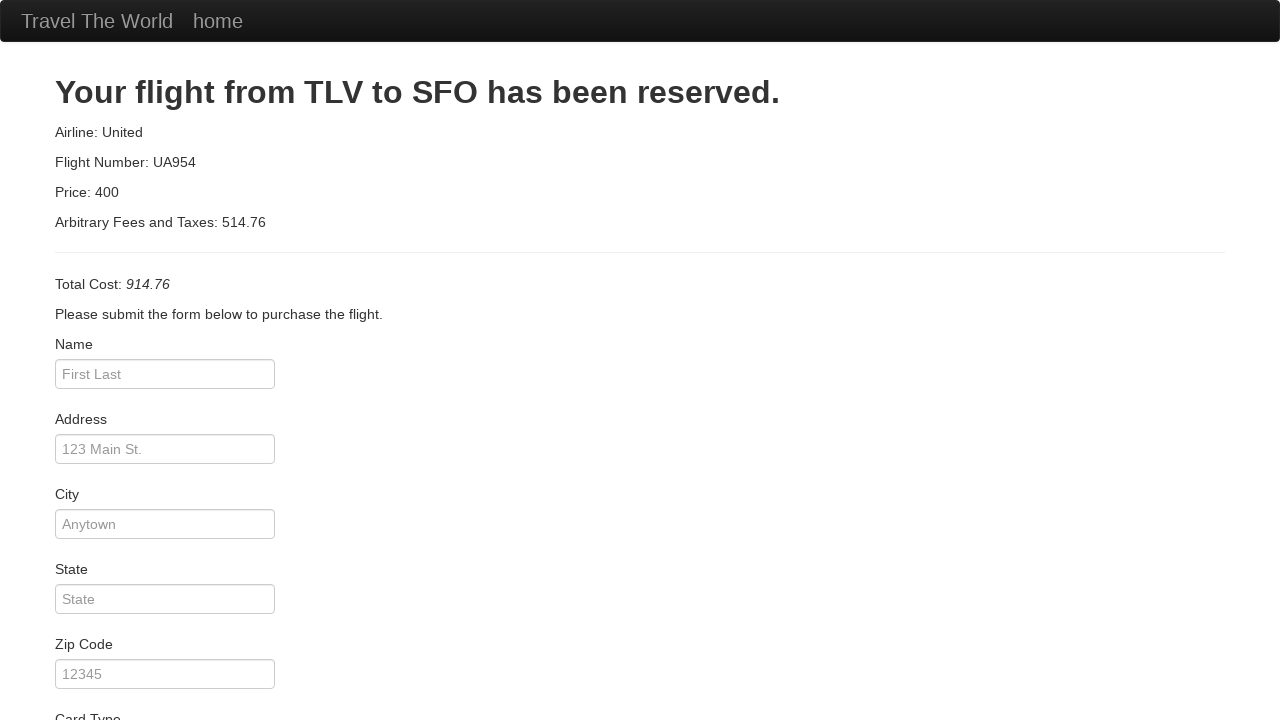